Tests autocomplete/autosuggestion functionality by typing "unit" in an input field, waiting for suggestions to appear, and selecting the option containing "USA" from the dropdown list.

Starting URL: https://rahulshettyacademy.com/AutomationPractice/

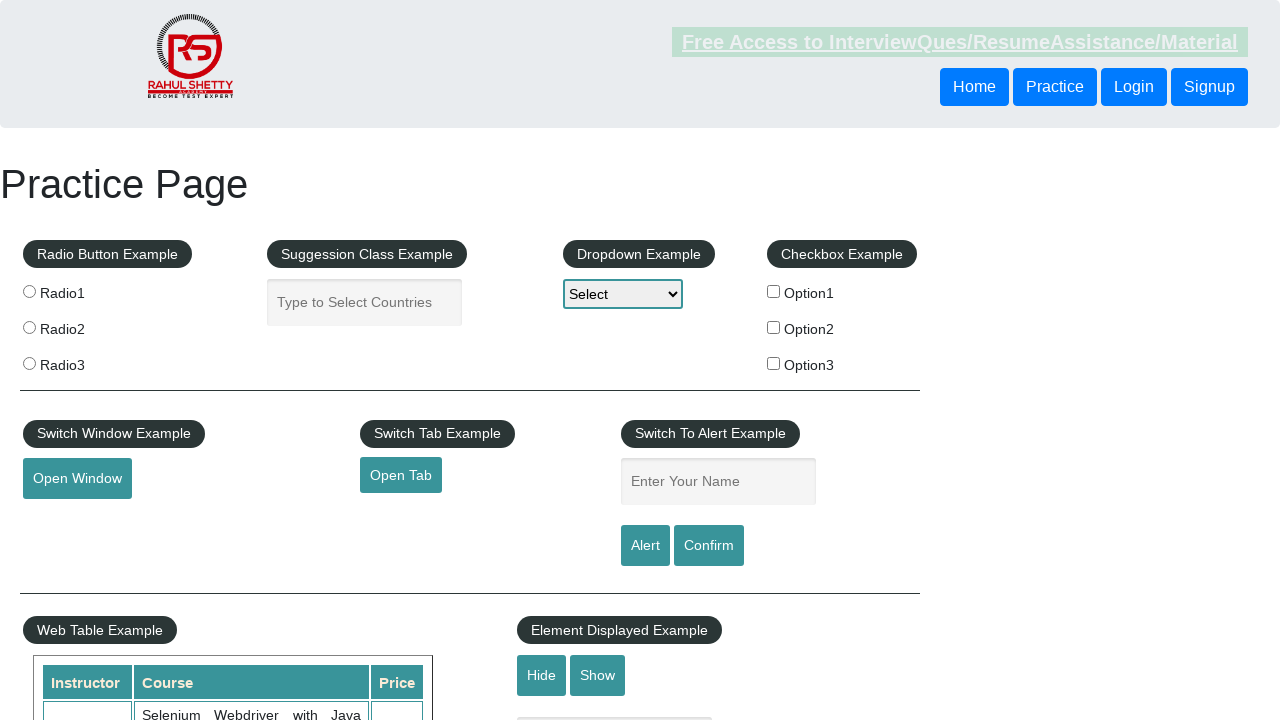

Typed 'unit' in autocomplete input field on input#autocomplete
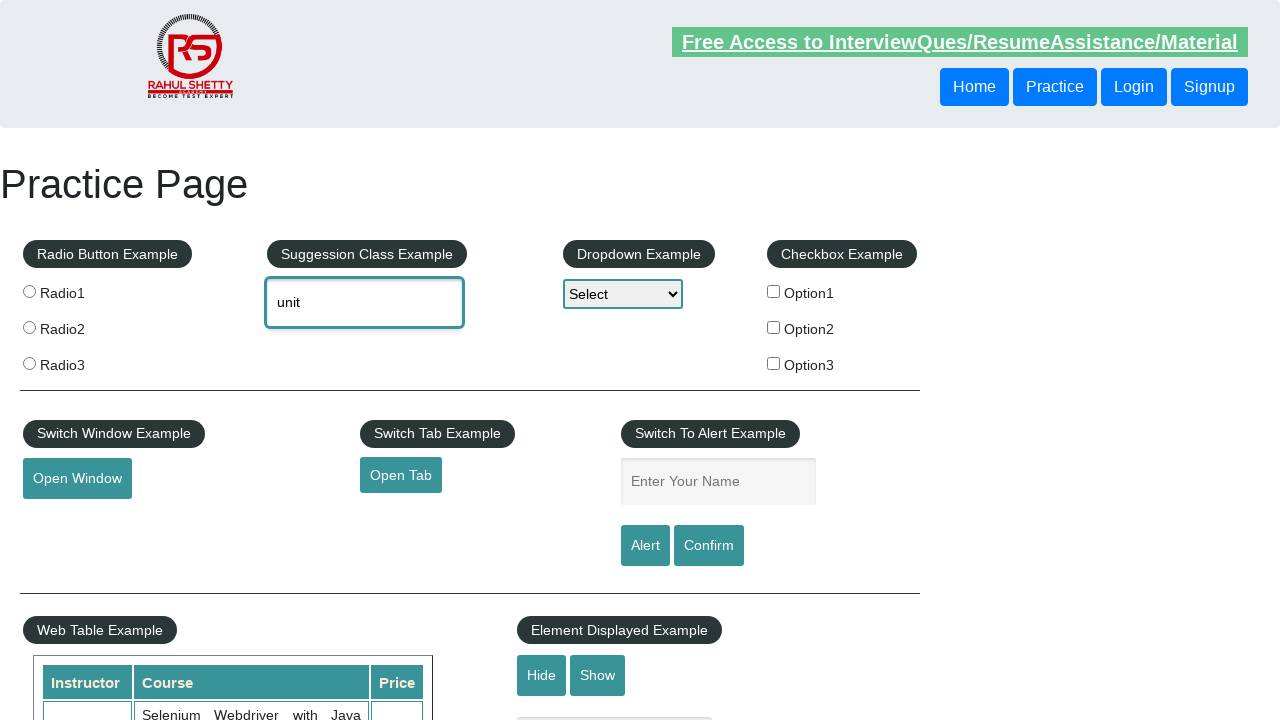

Autocomplete suggestions appeared
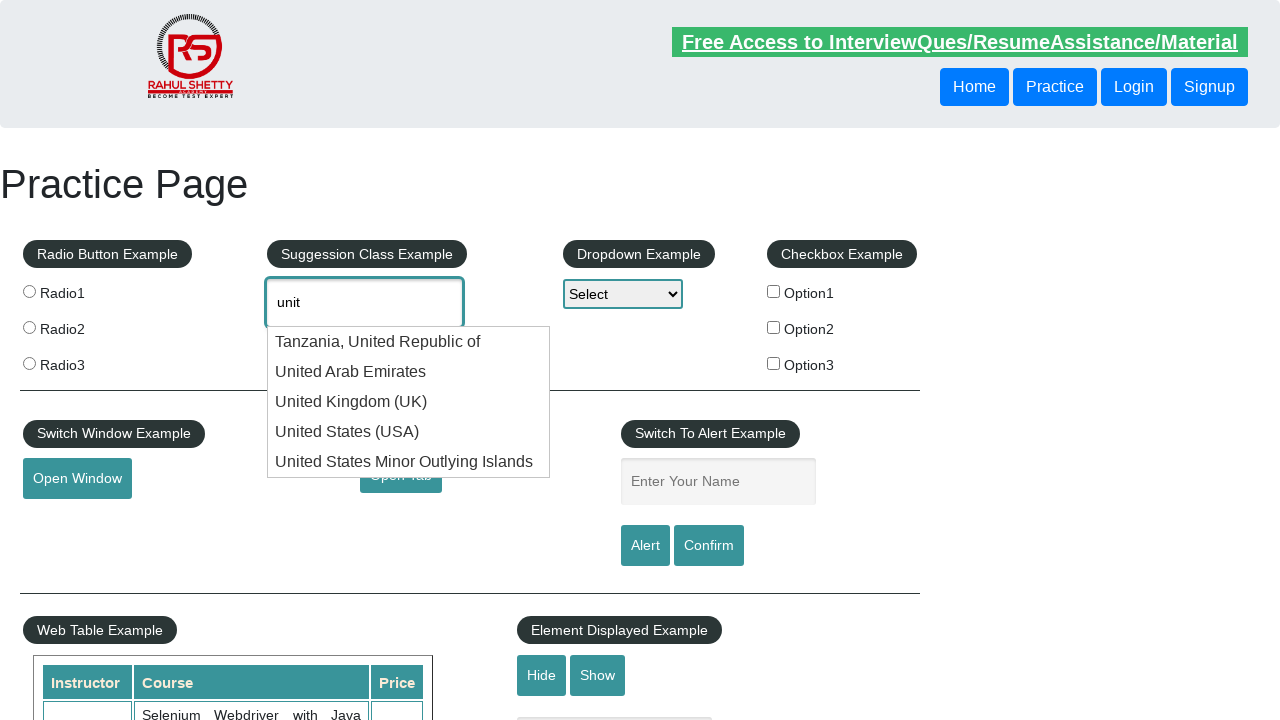

Located autocomplete suggestion elements
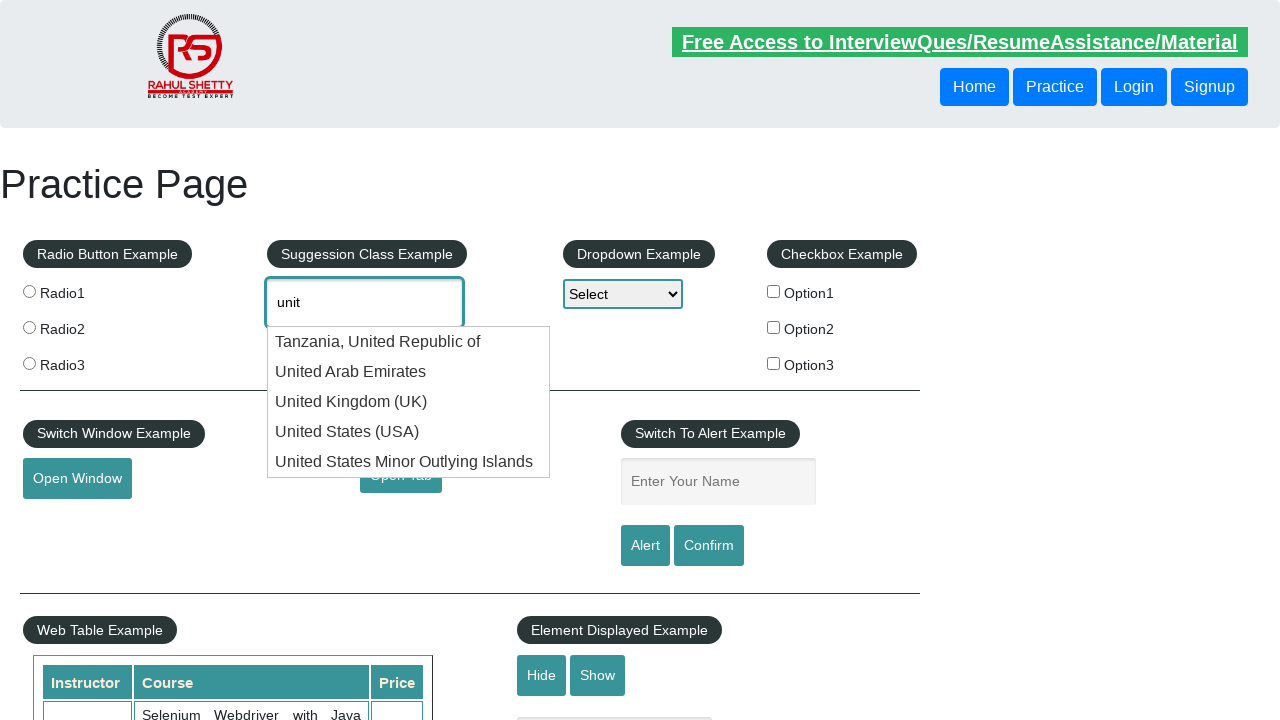

Found 5 autocomplete suggestions
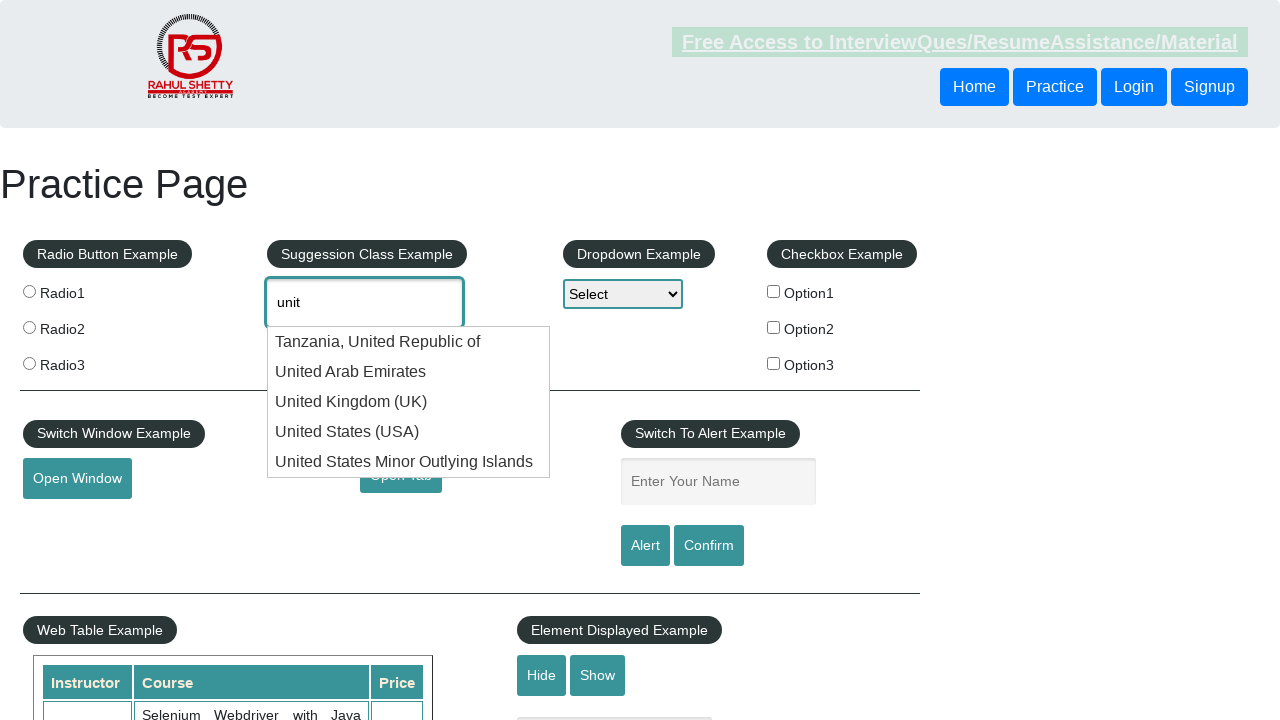

Selected suggestion containing 'USA' (index 3) at (409, 432) on ul#ui-id-1 li div >> nth=3
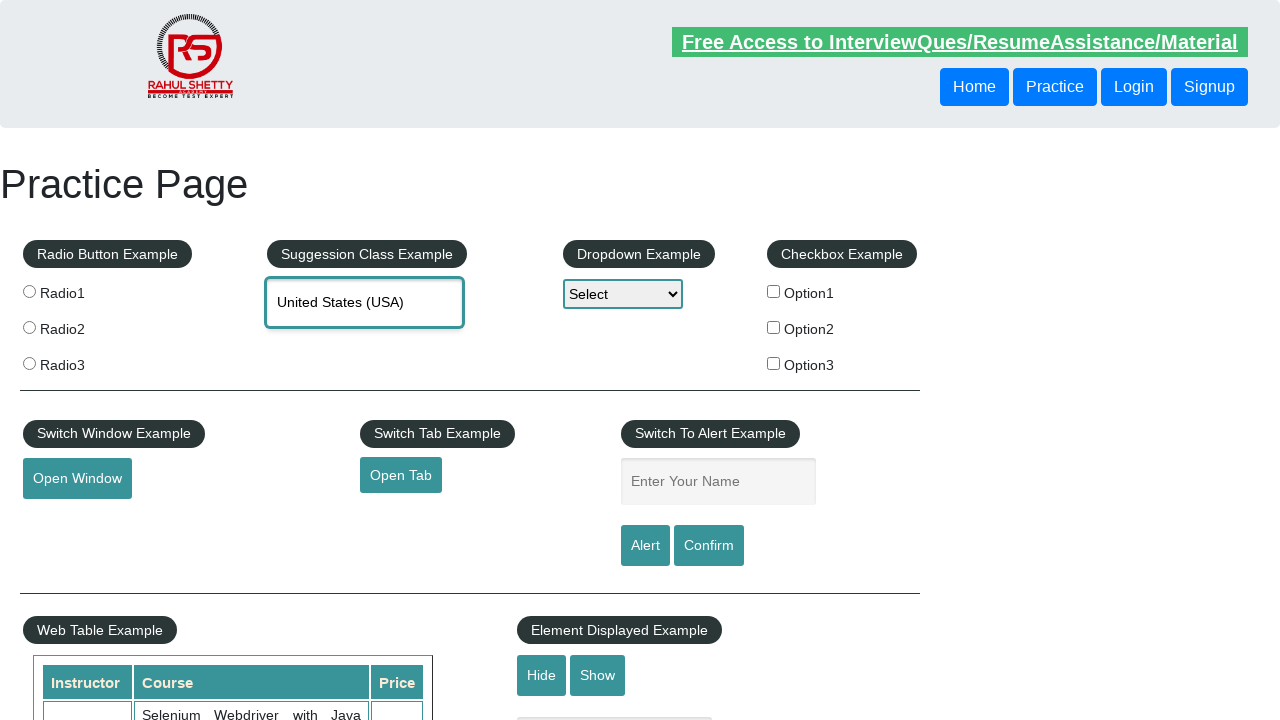

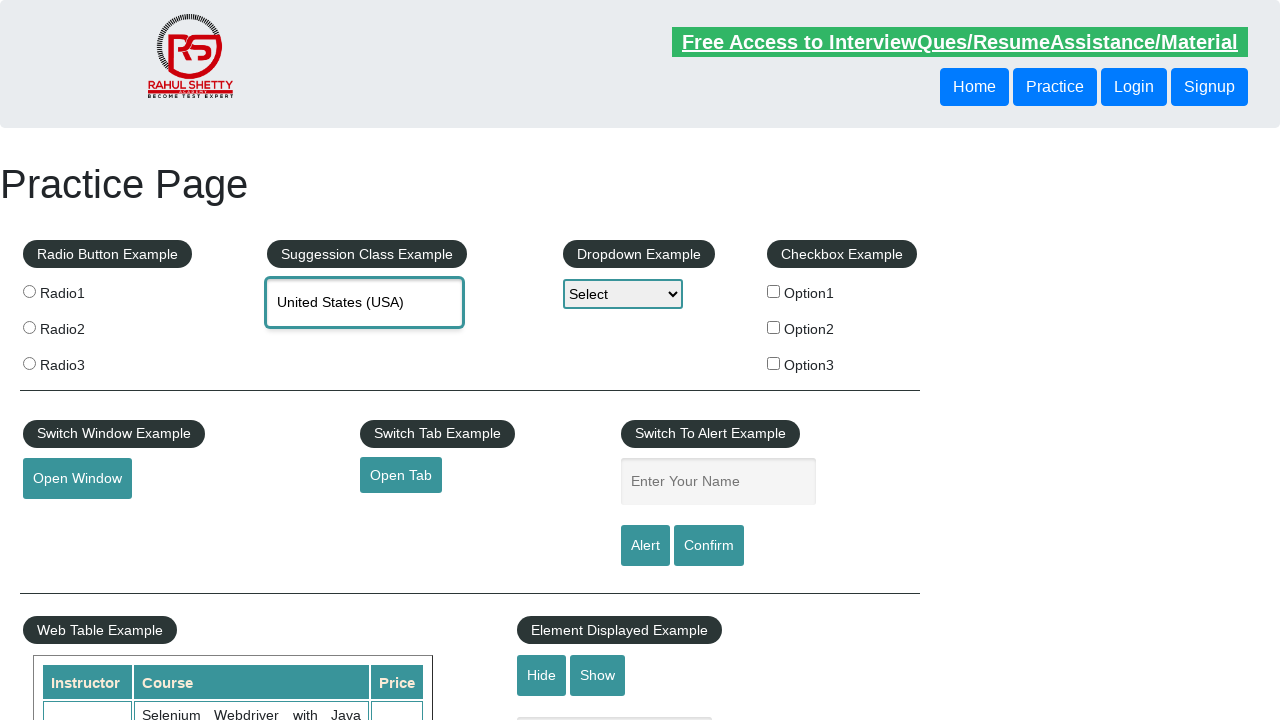